Tests a whiteboard application by creating a named board, drawing a rectangle using the Rectangle tool, then using the Hand tool to pan the canvas around.

Starting URL: https://wbo.ophir.dev/

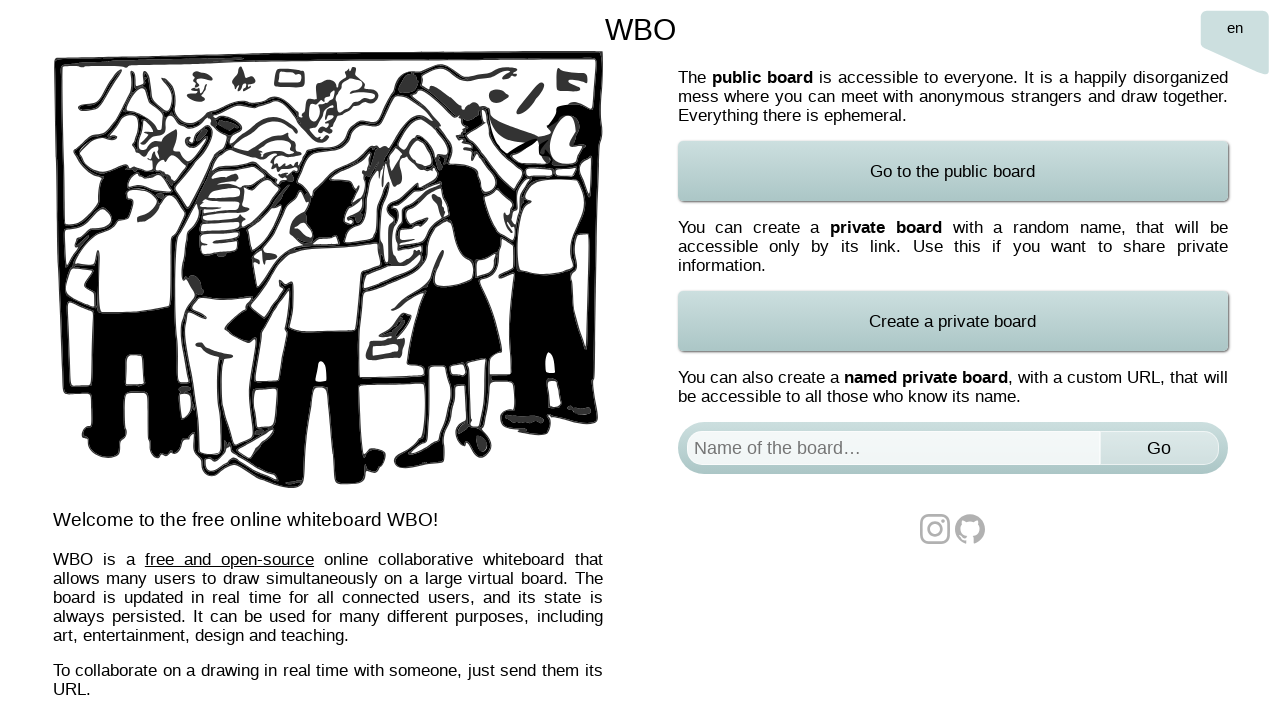

Waited for board element to load
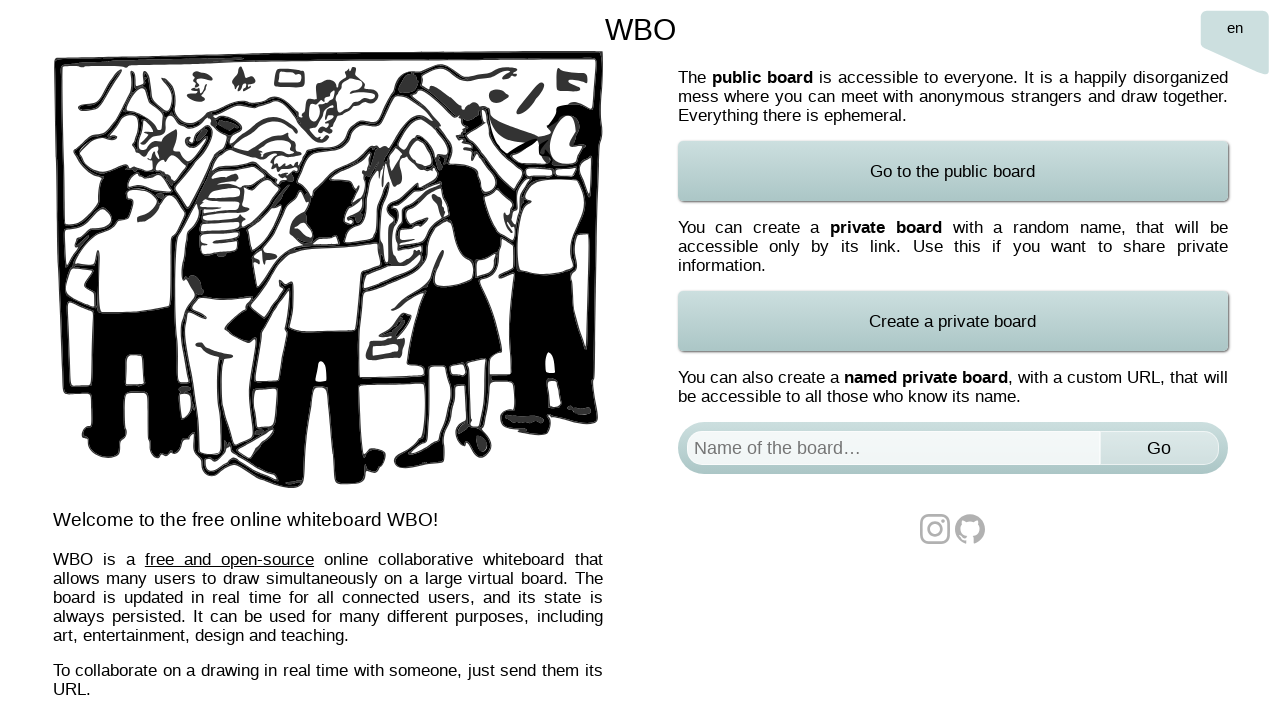

Filled board name field with 'TestBoard2847' on #board
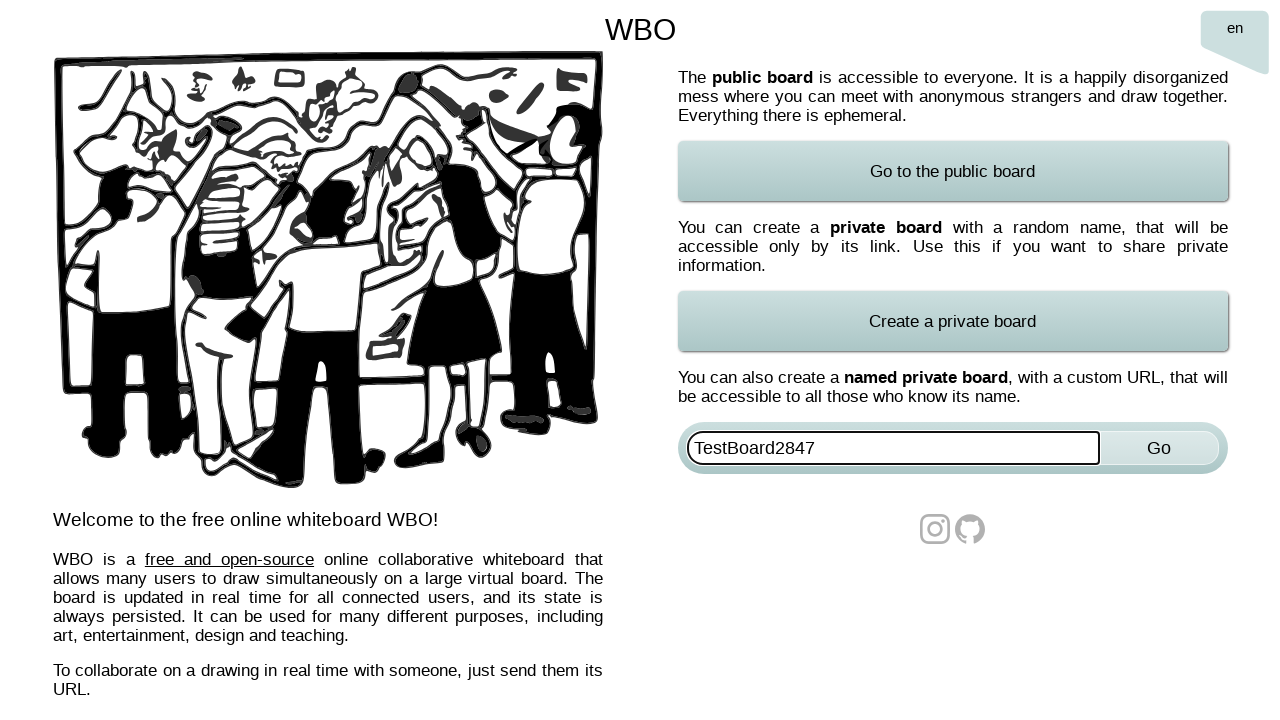

Clicked submit button to create board at (1159, 448) on xpath=//input[@id='board']/following-sibling::input[@type='submit']
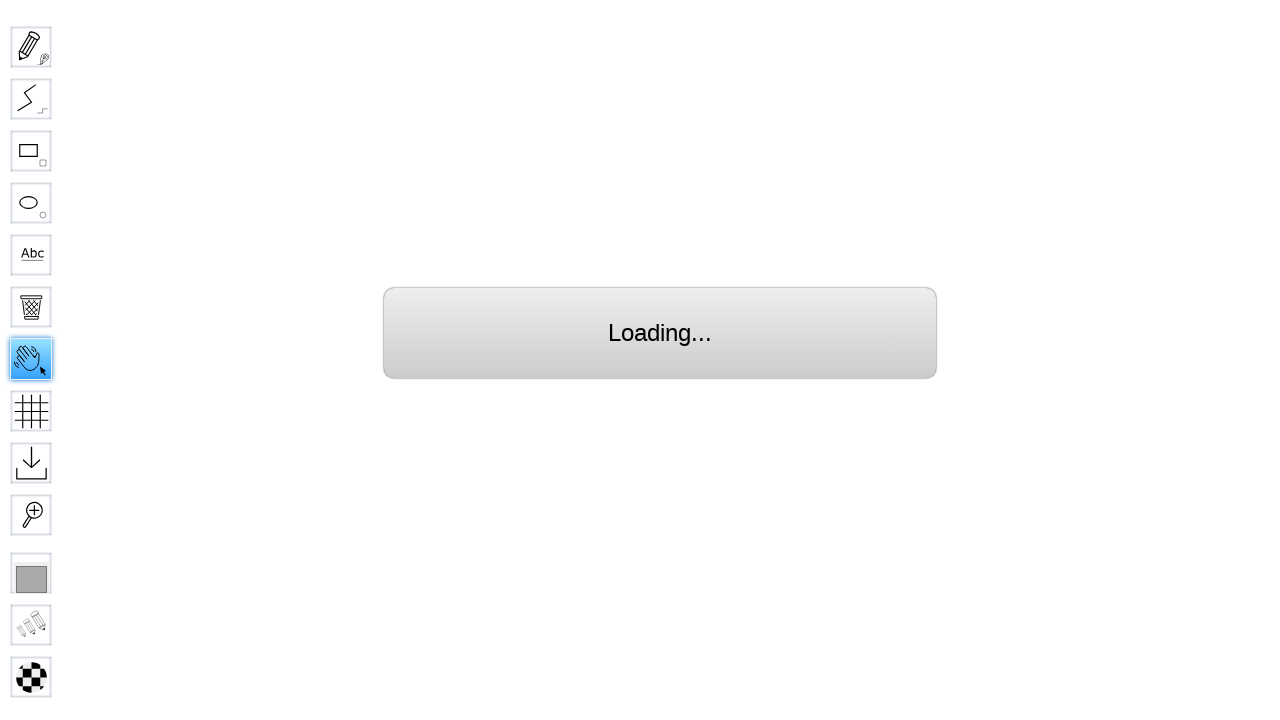

Board loaded and Rectangle tool became available
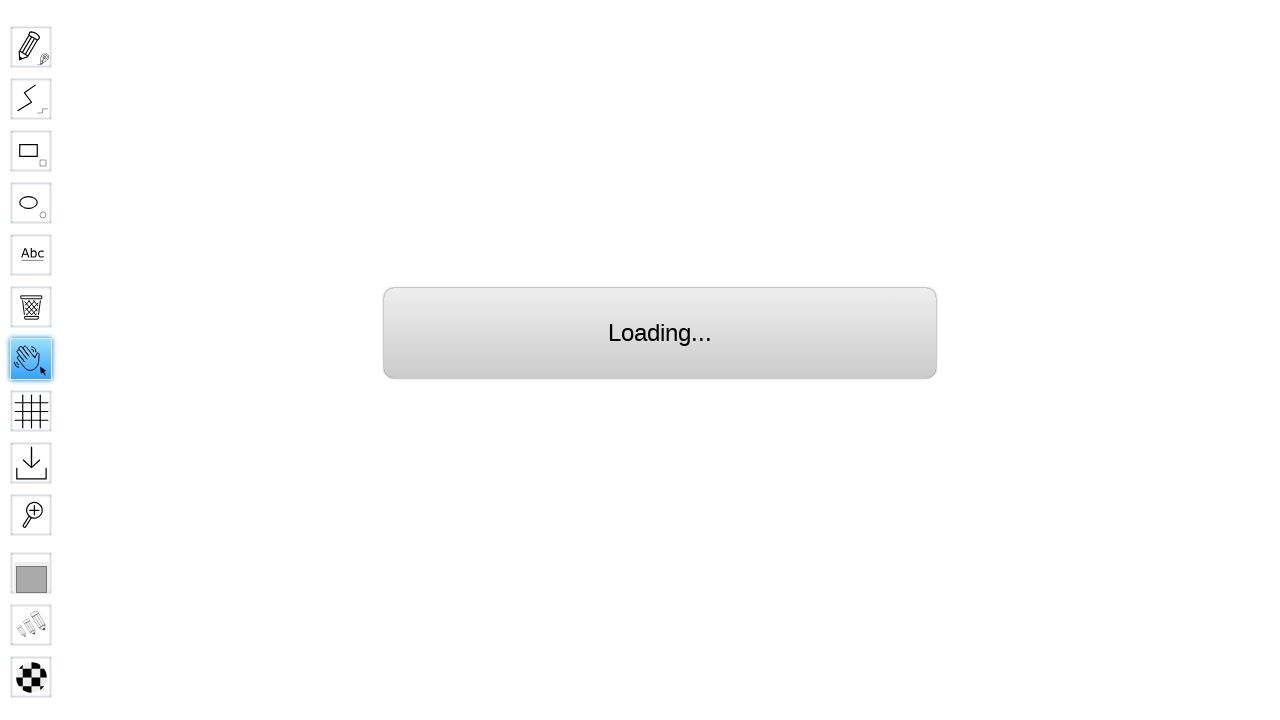

Selected Rectangle tool at (31, 151) on #toolID-Rectangle
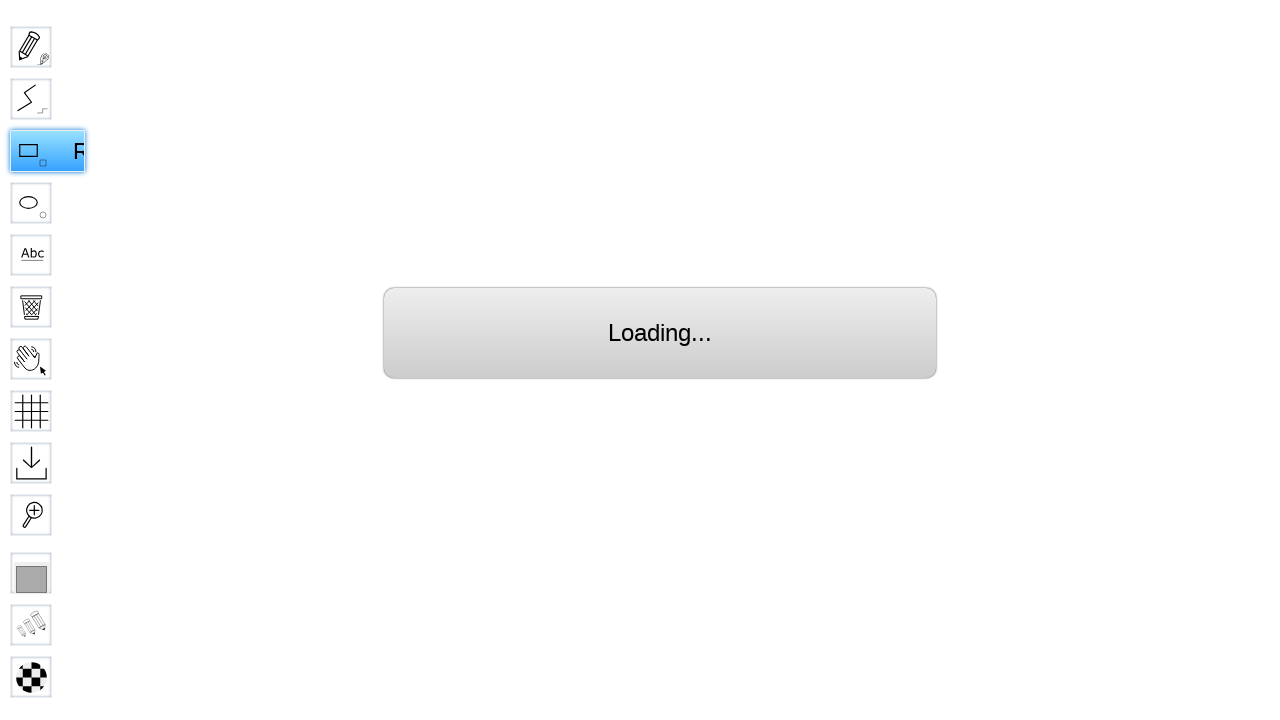

Retrieved canvas bounding box and calculated center coordinates
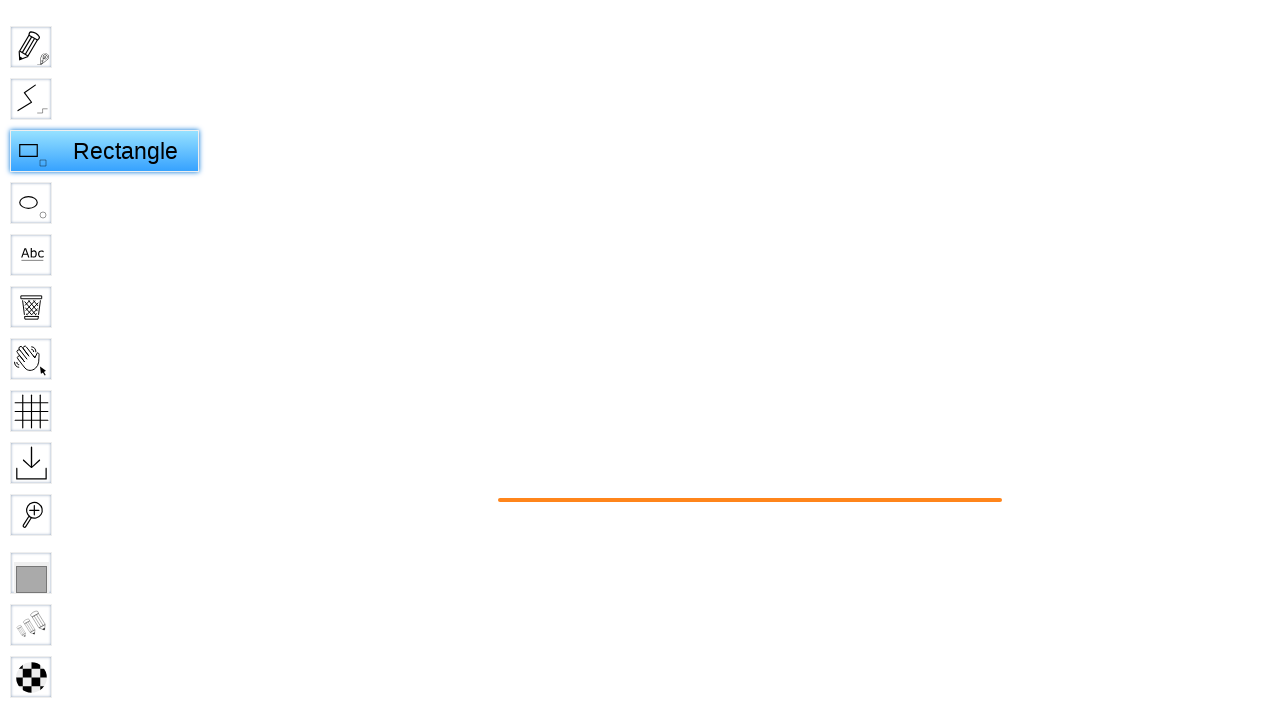

Moved mouse to canvas center at (1500, 1250)
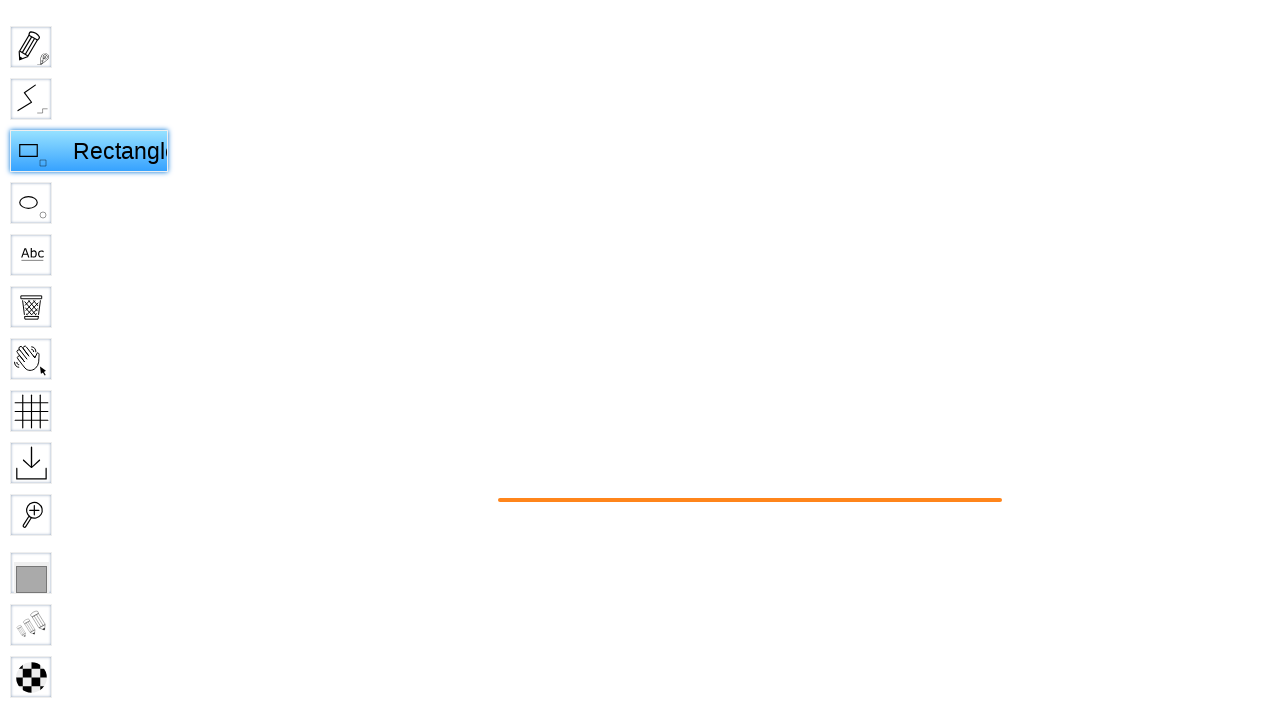

Pressed mouse button down to start drawing at (1500, 1250)
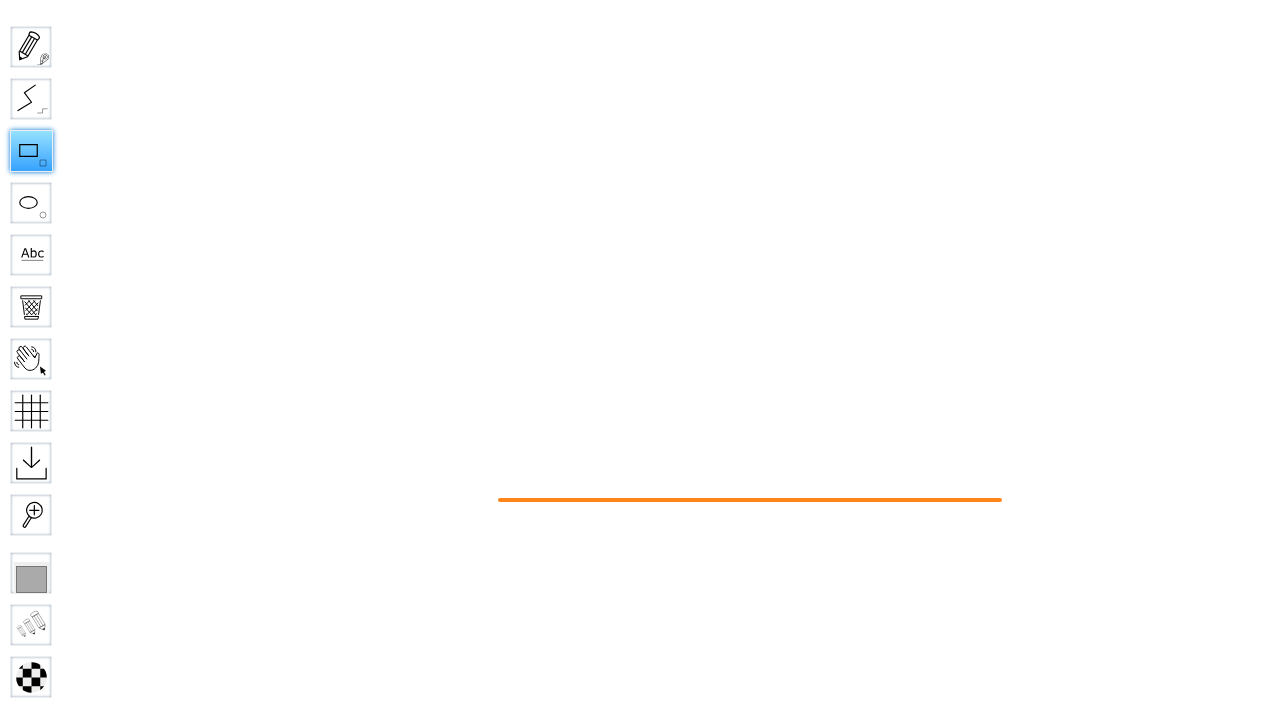

Moved mouse right to draw rectangle width at (1700, 1250)
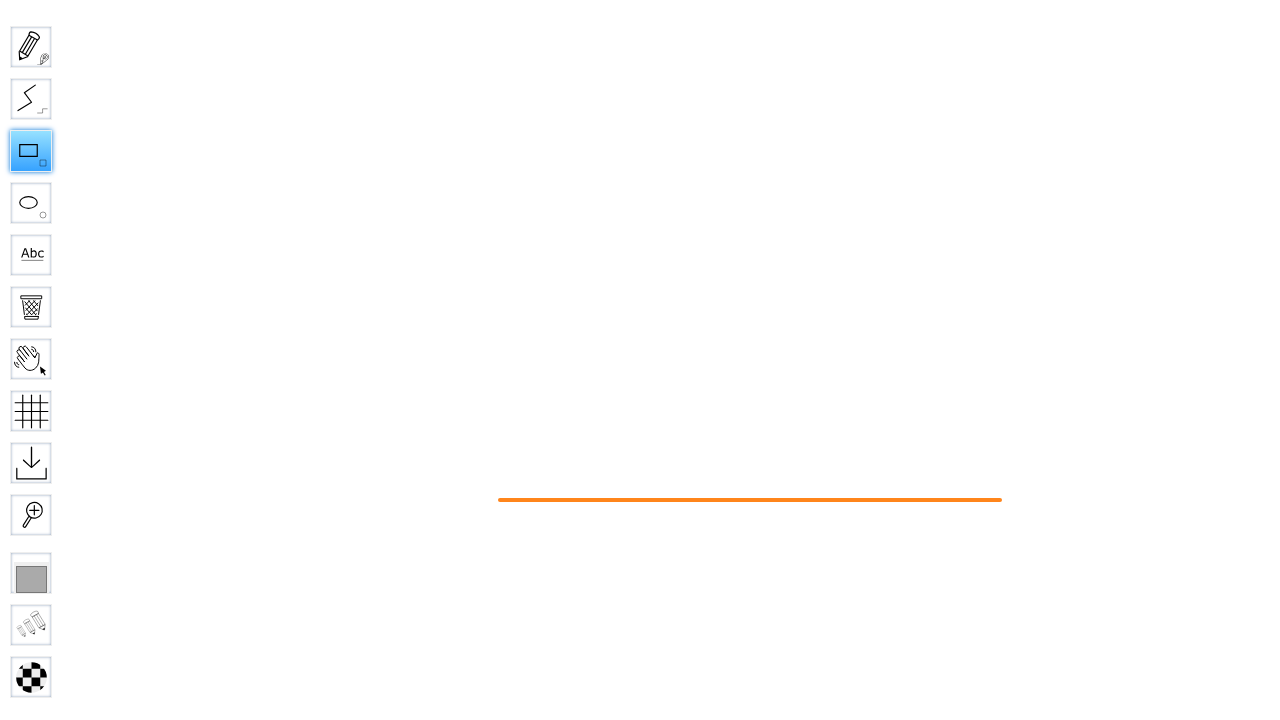

Moved mouse down to complete rectangle shape at (1700, 1350)
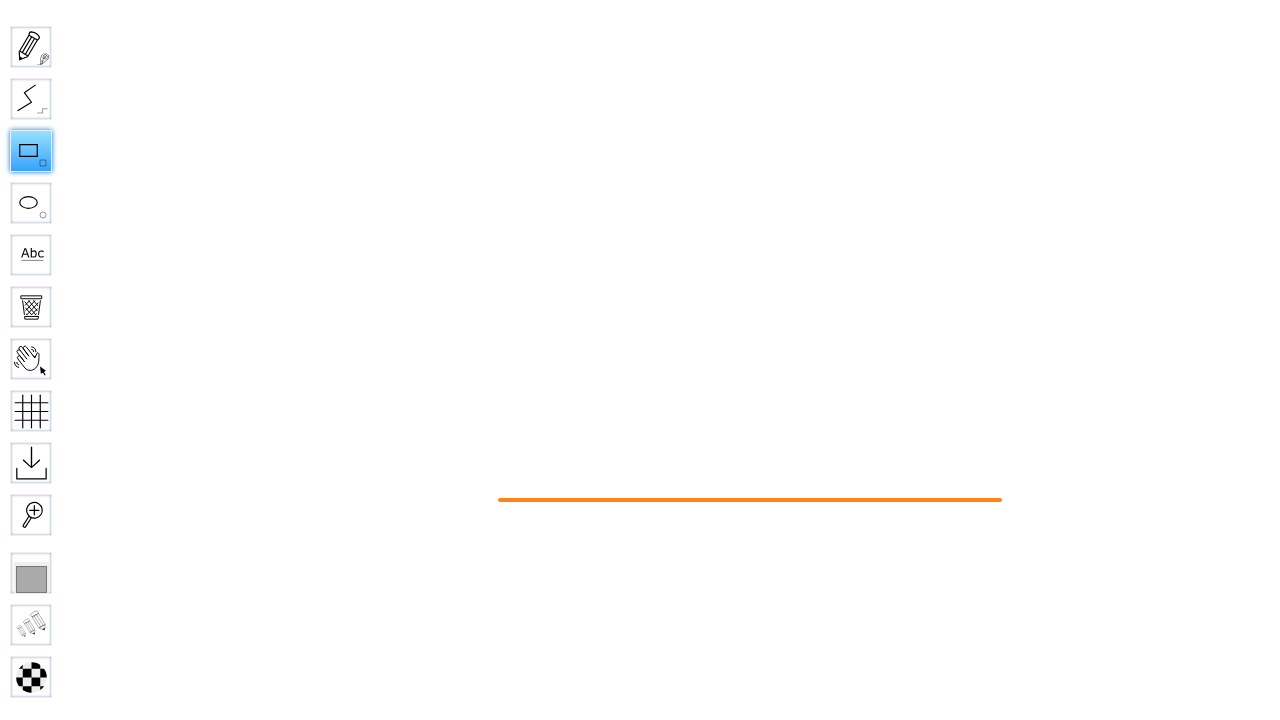

Released mouse button to finish drawing rectangle at (1700, 1350)
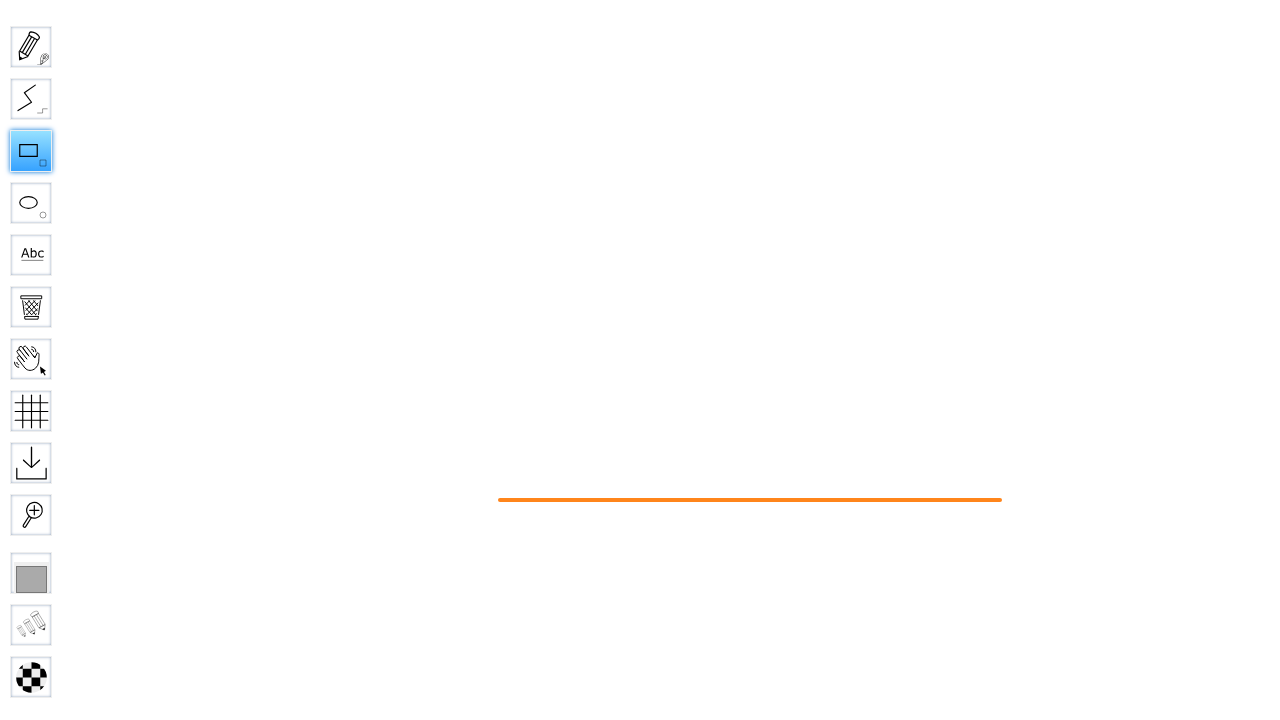

Selected Hand tool at (31, 359) on #toolID-Hand
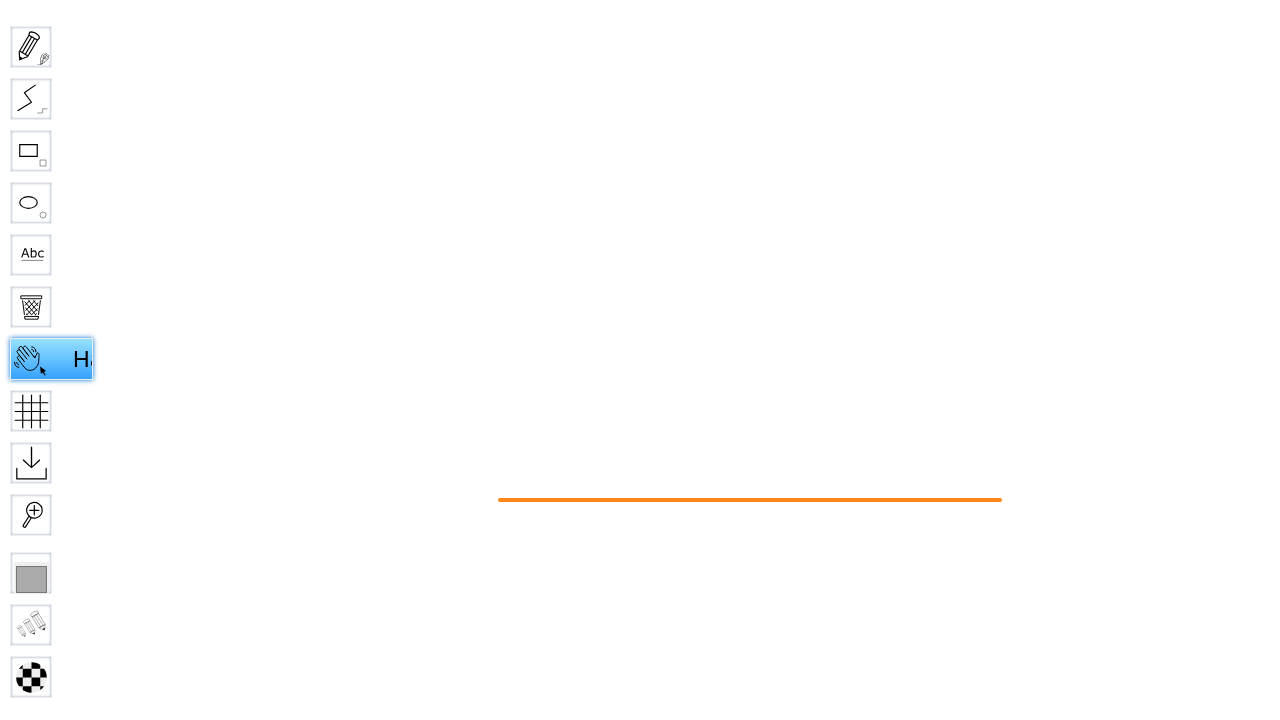

Moved mouse to canvas center for panning at (1500, 1250)
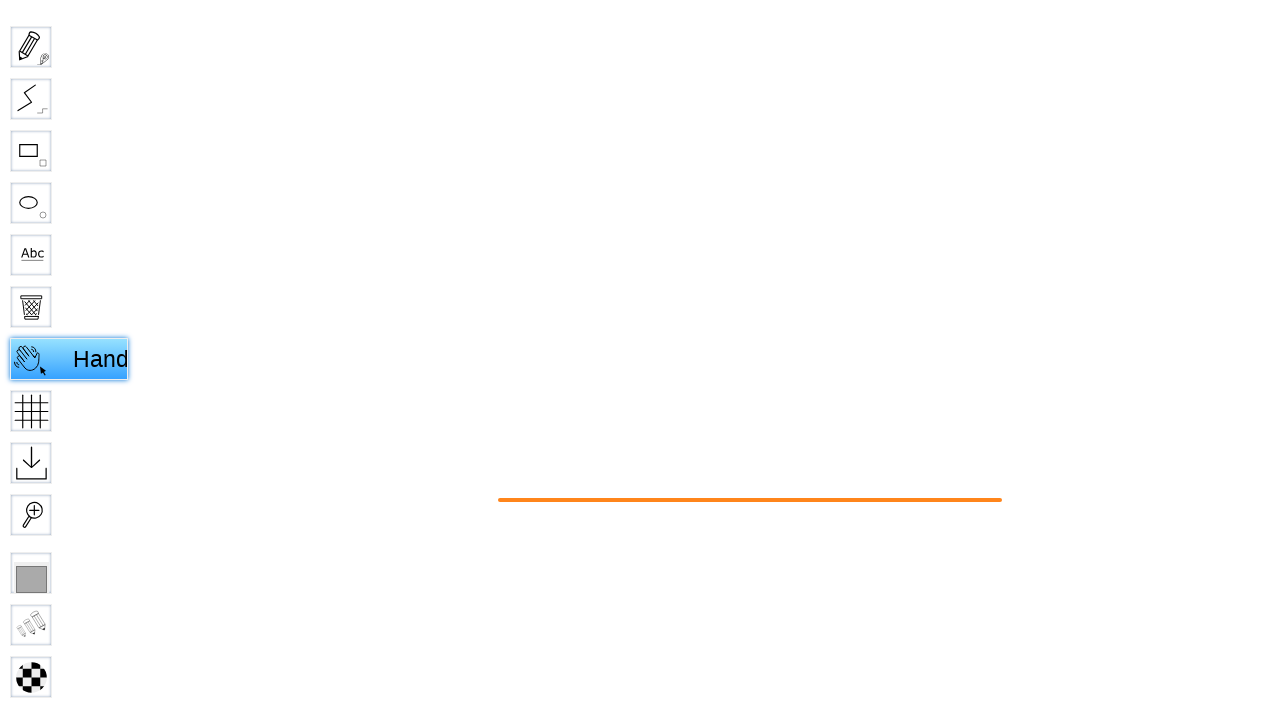

Pressed mouse button down to start panning at (1500, 1250)
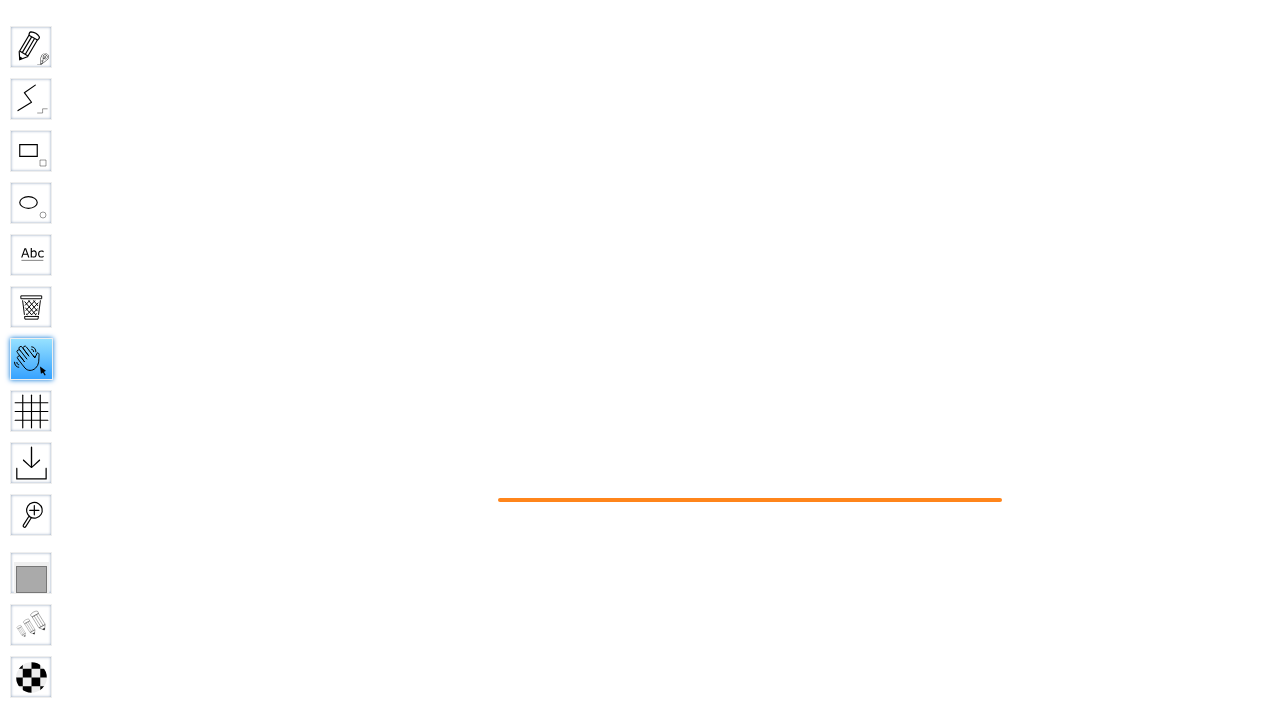

Panned canvas to the left at (1300, 1250)
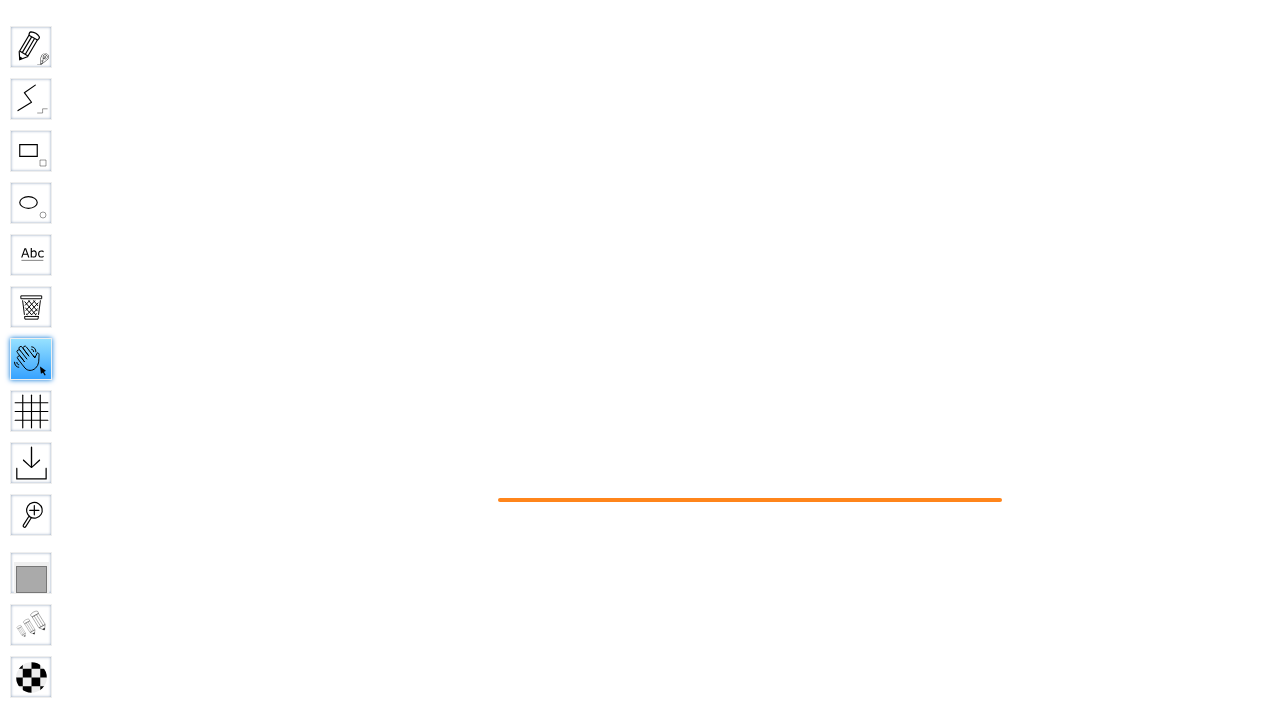

Released mouse button to finish panning left at (1300, 1250)
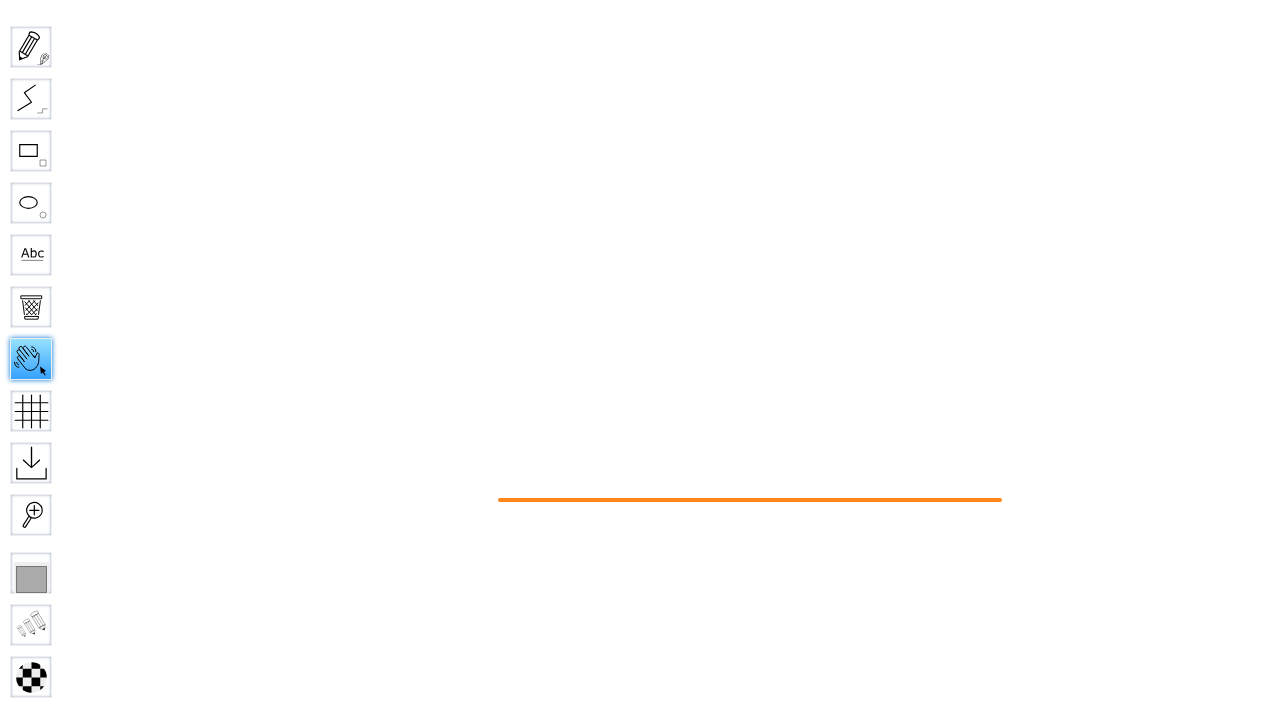

Moved mouse to starting position for pan right at (1300, 1250)
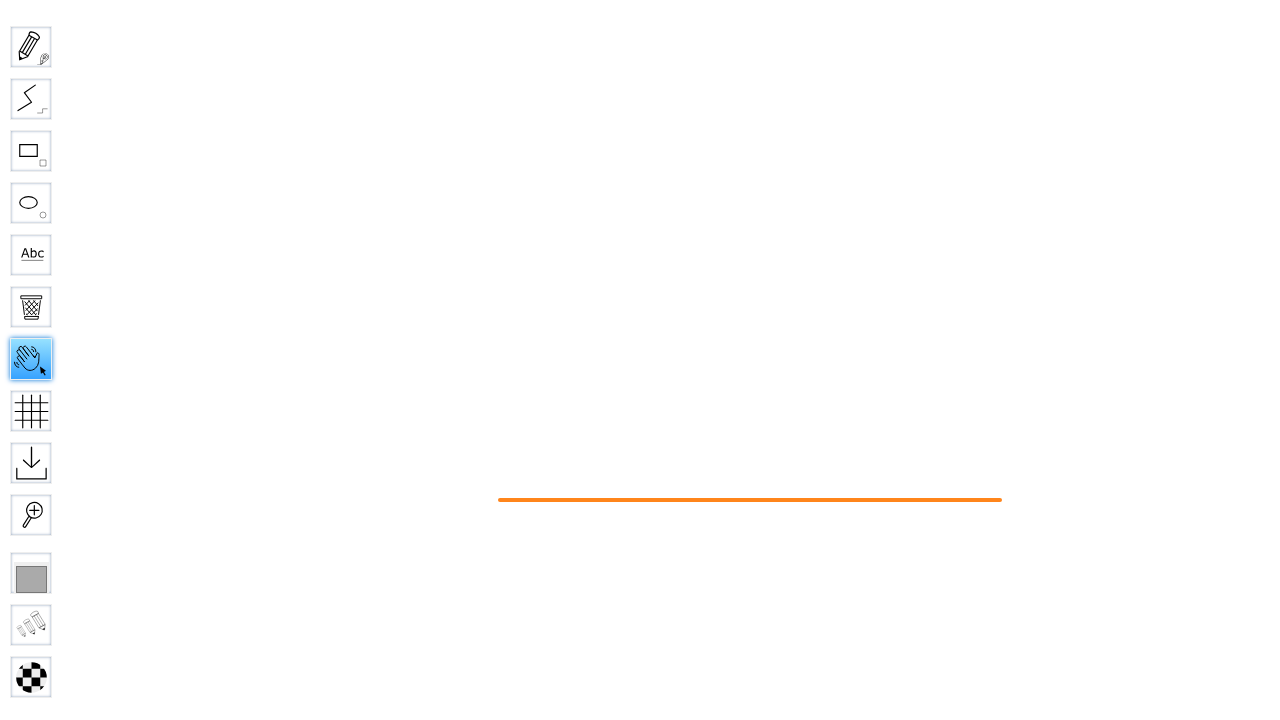

Pressed mouse button down to start panning right at (1300, 1250)
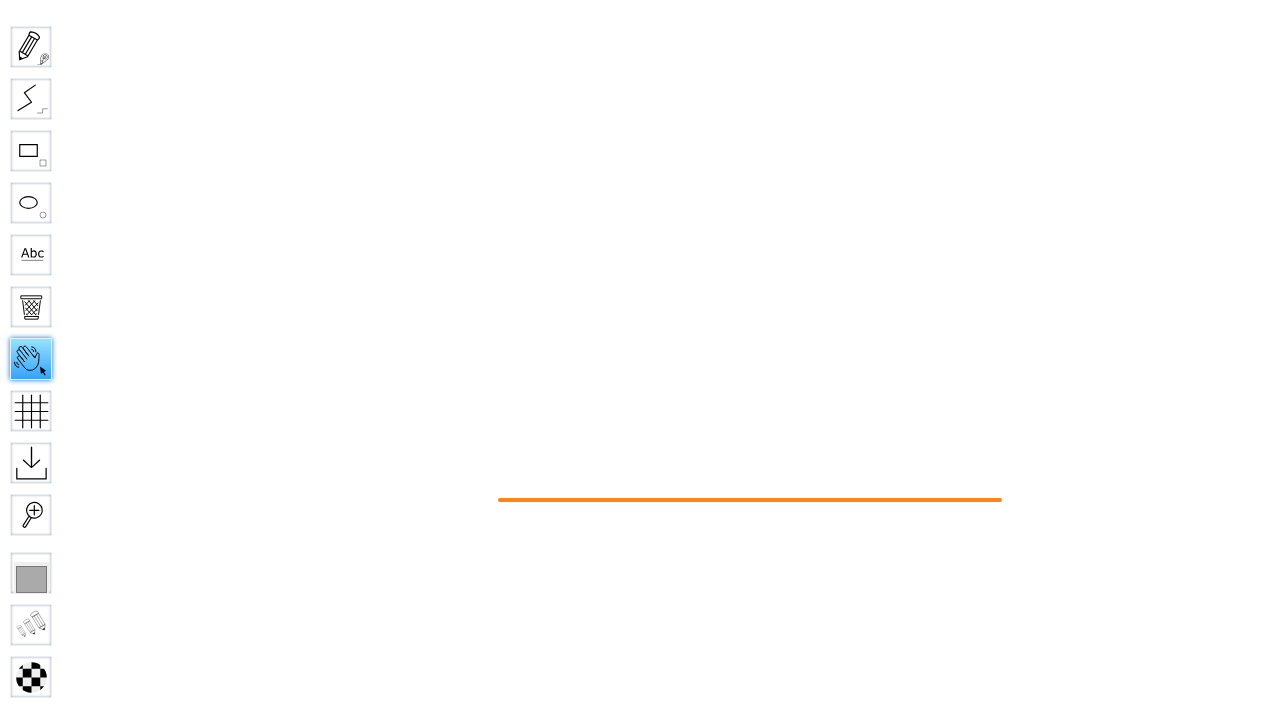

Panned canvas to the right at (1500, 1250)
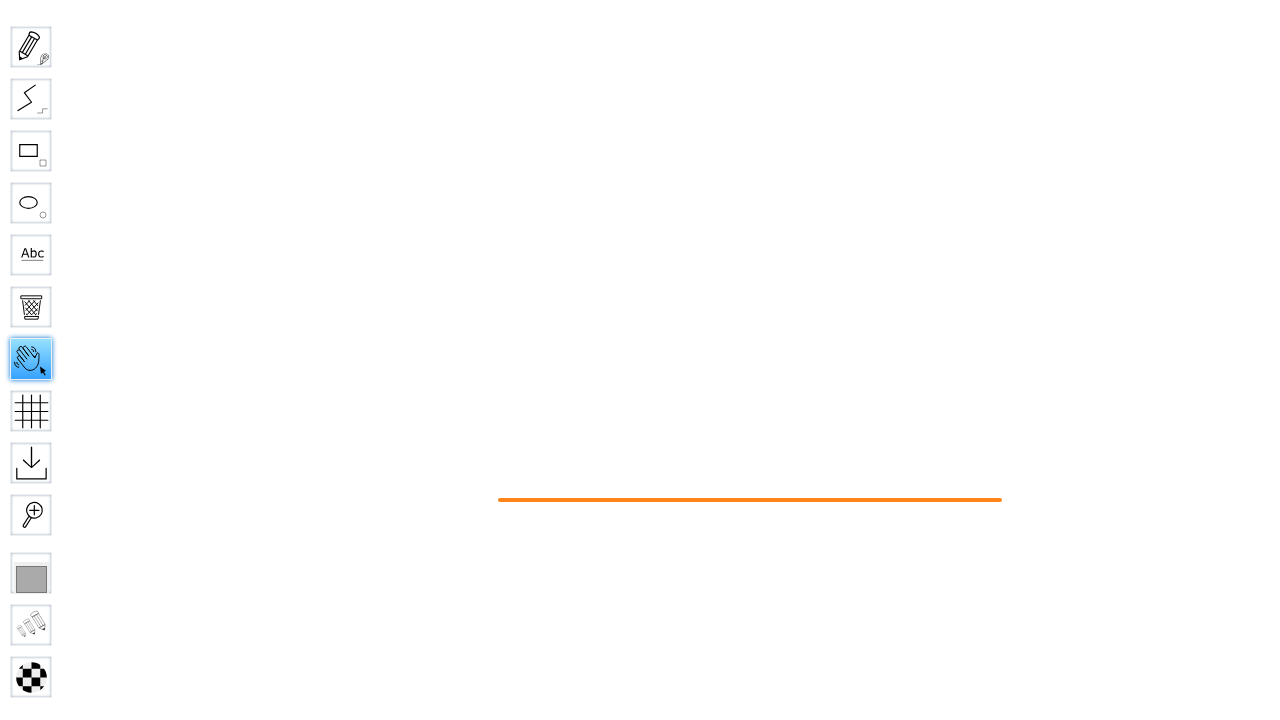

Released mouse button to finish panning right at (1500, 1250)
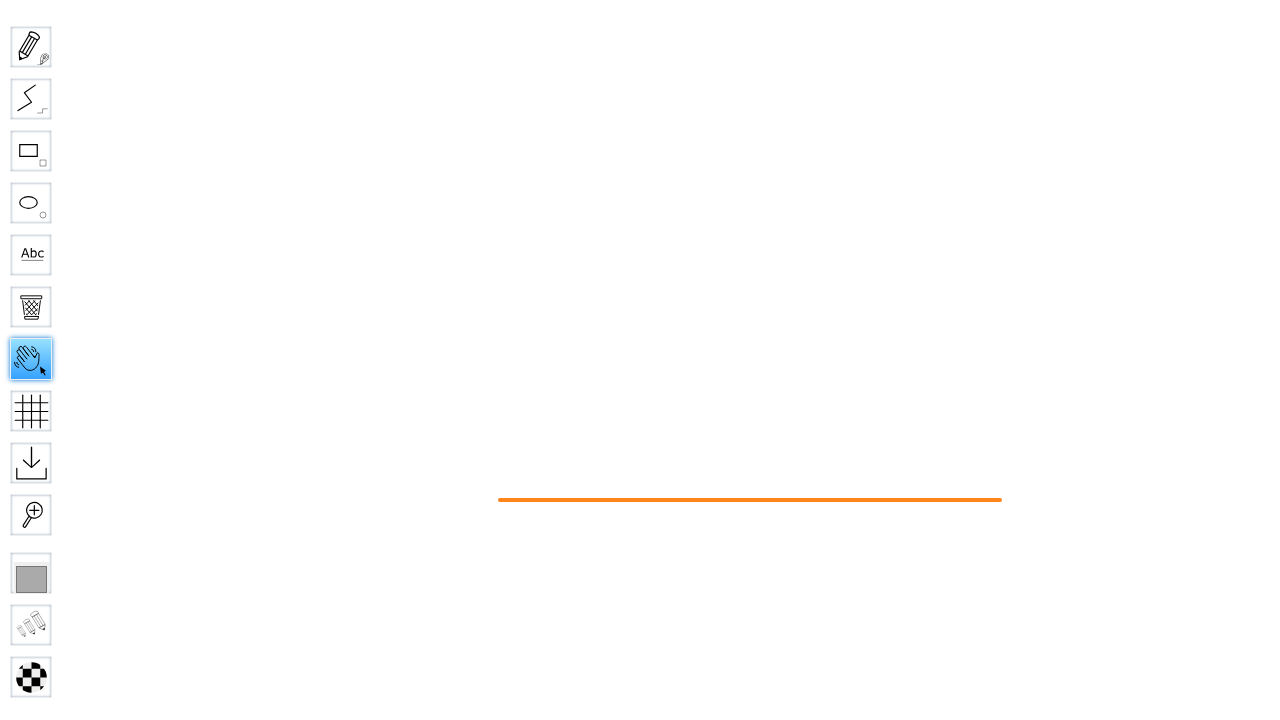

Re-selected Hand tool at (31, 359) on #toolID-Hand
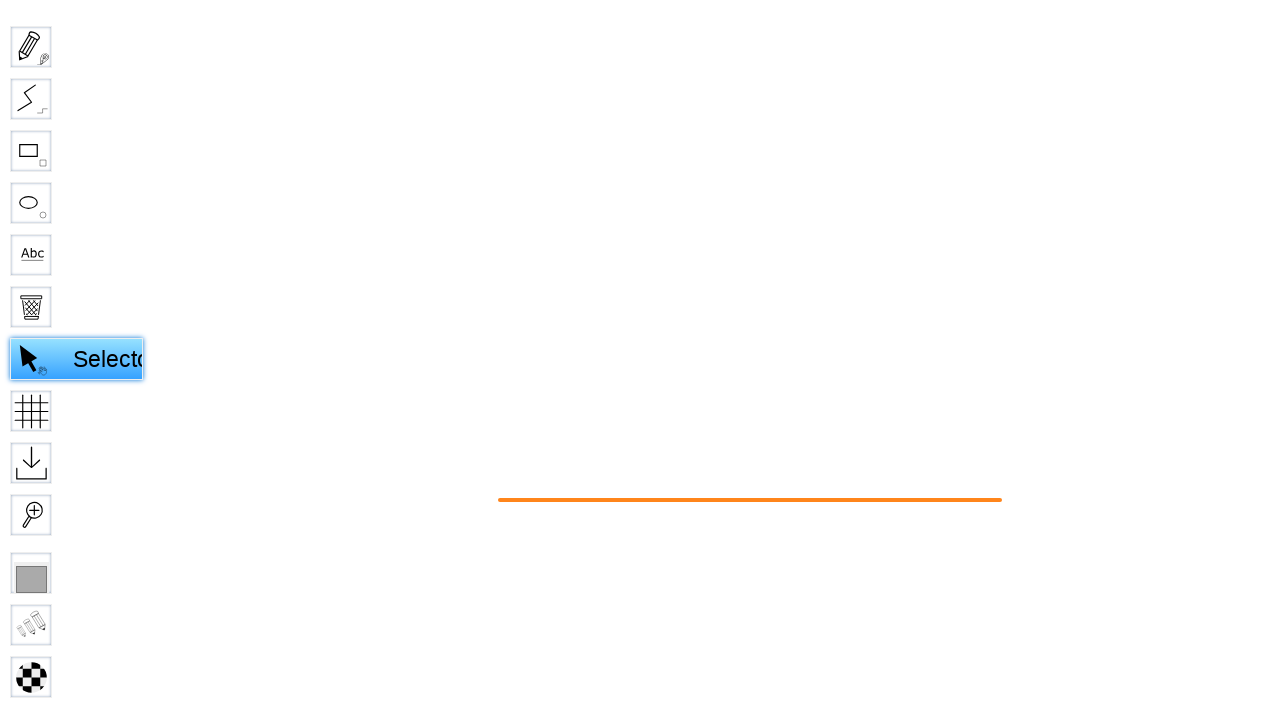

Moved mouse to upper right area for additional panning at (1650, 1200)
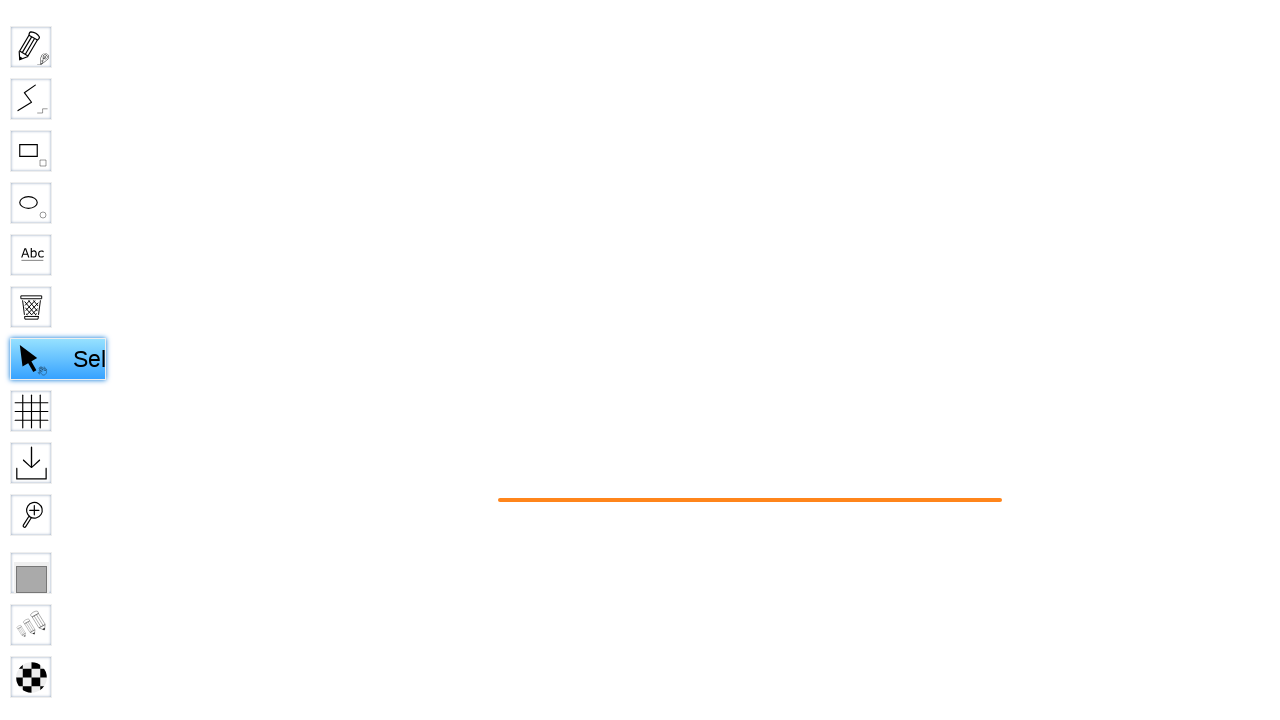

Pressed mouse button down to start panning at (1650, 1200)
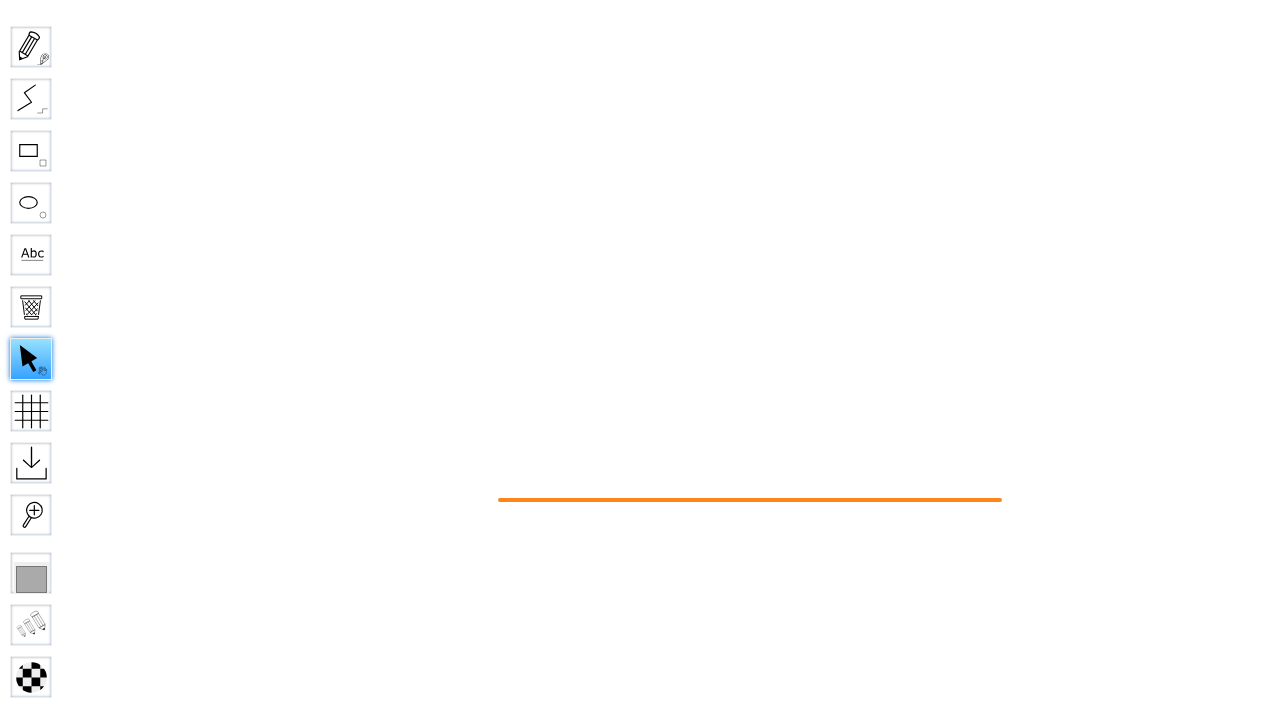

Panned canvas diagonally down and left at (1550, 1300)
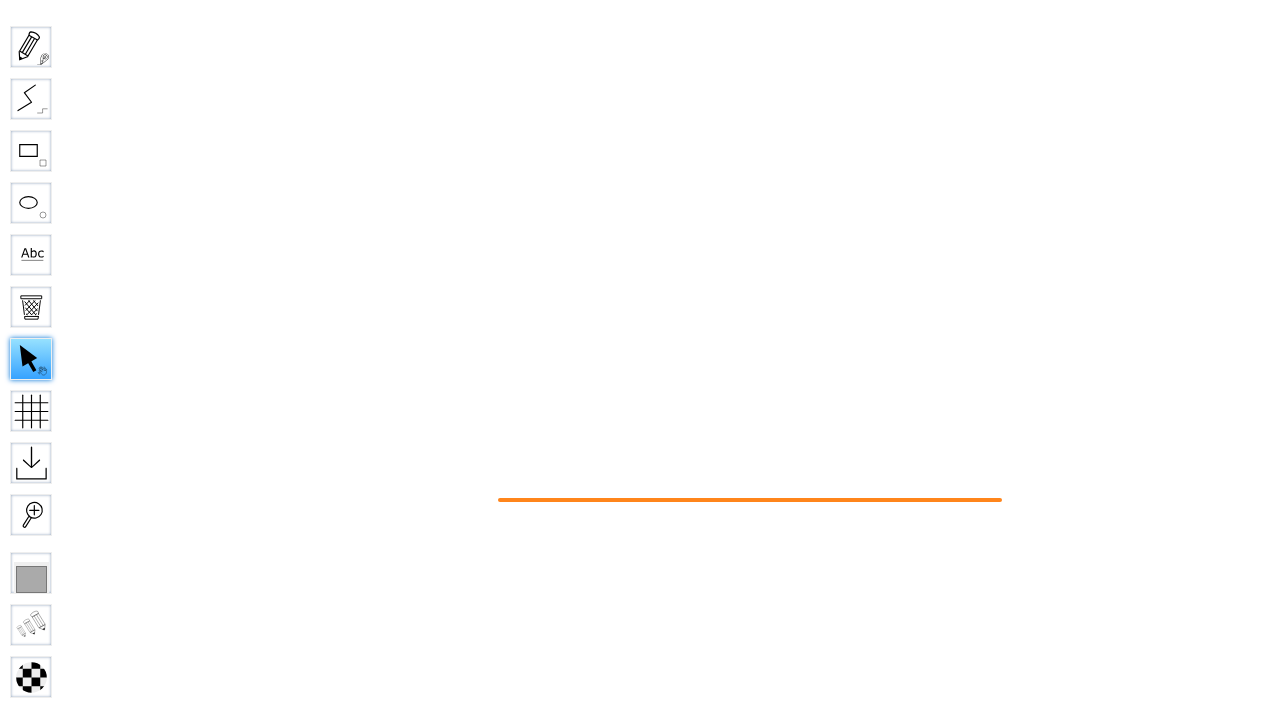

Released mouse button to finish final panning operation at (1550, 1300)
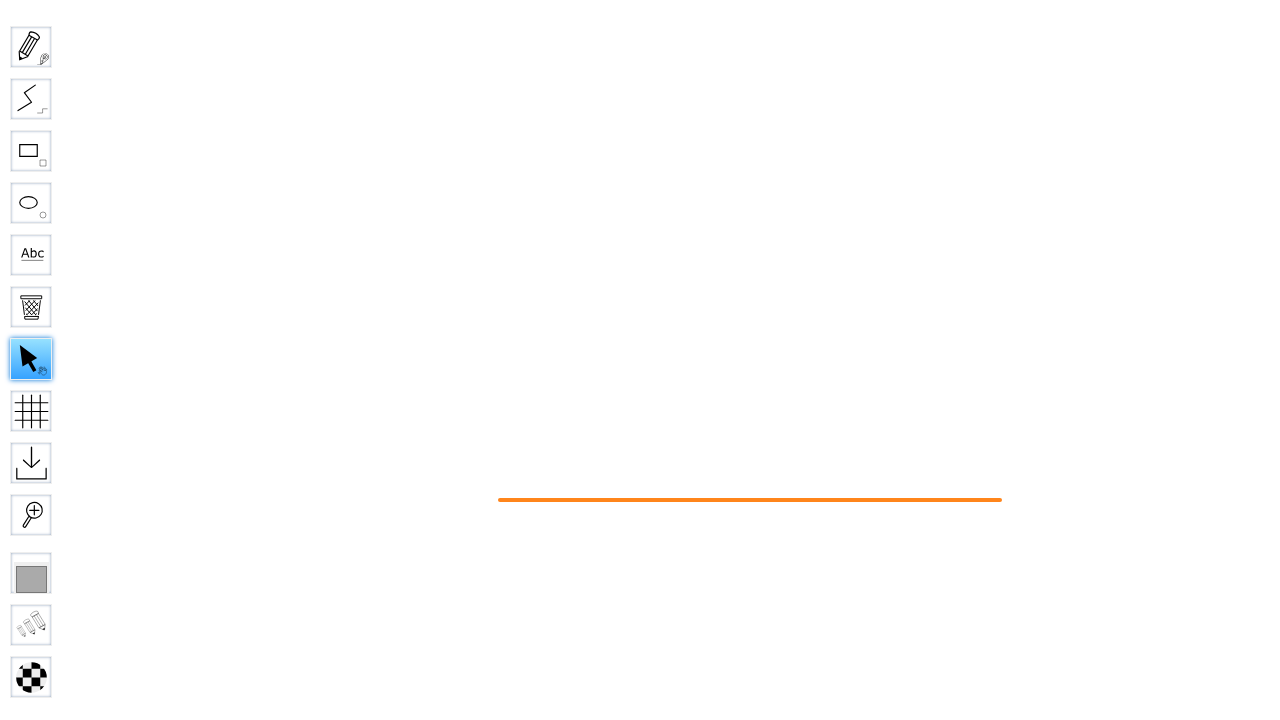

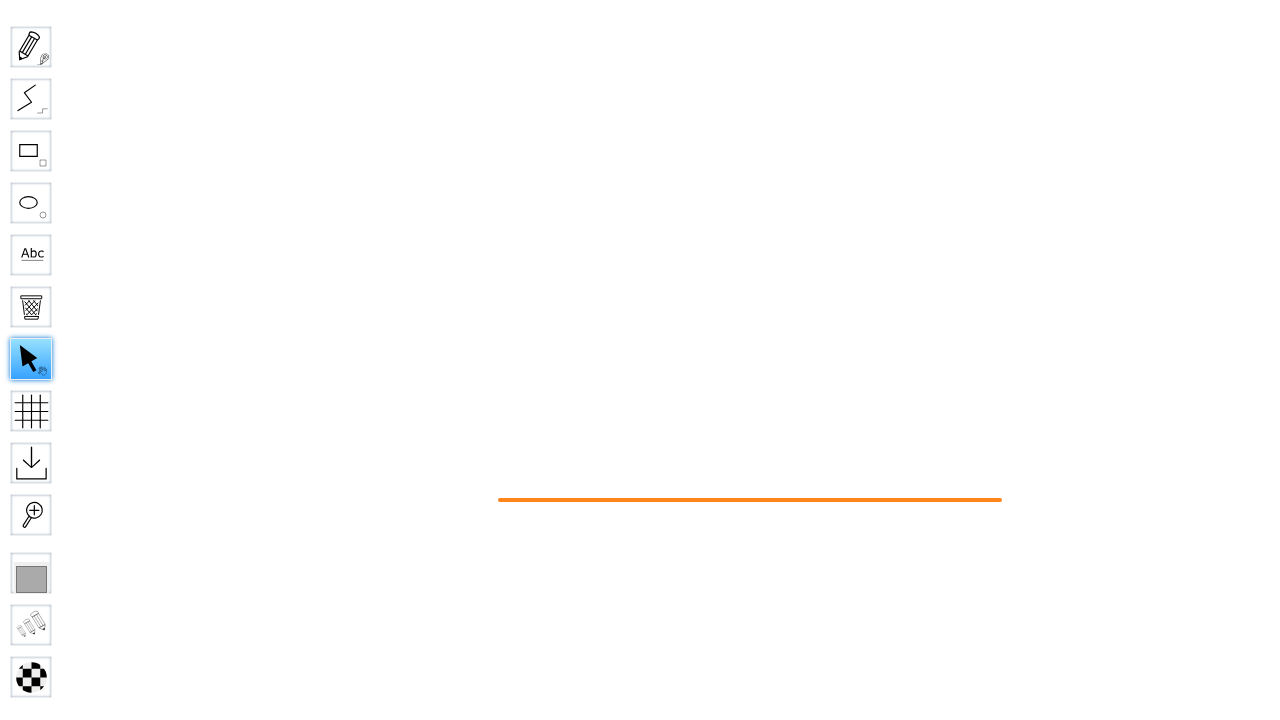